Verifies checkbox elements are present on the page and reads their attributes

Starting URL: http://echoecho.com/htmlforms09.htm

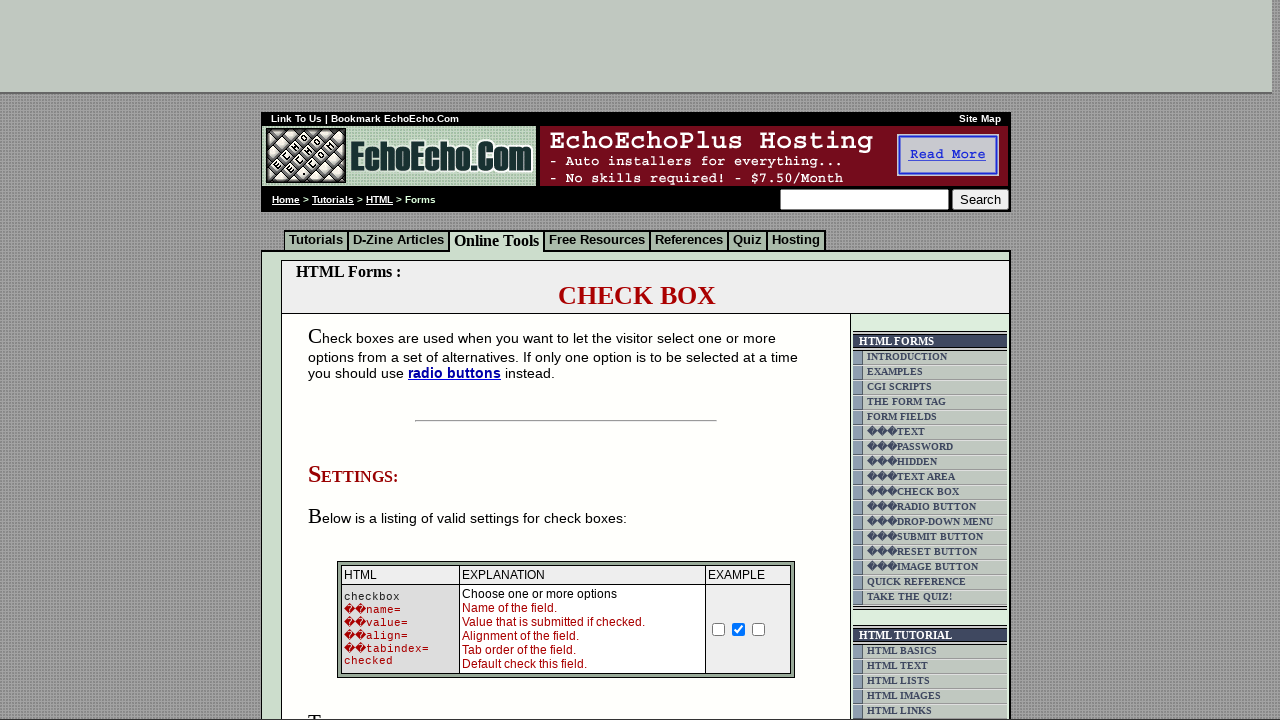

Waited for checkbox elements to be present on the page
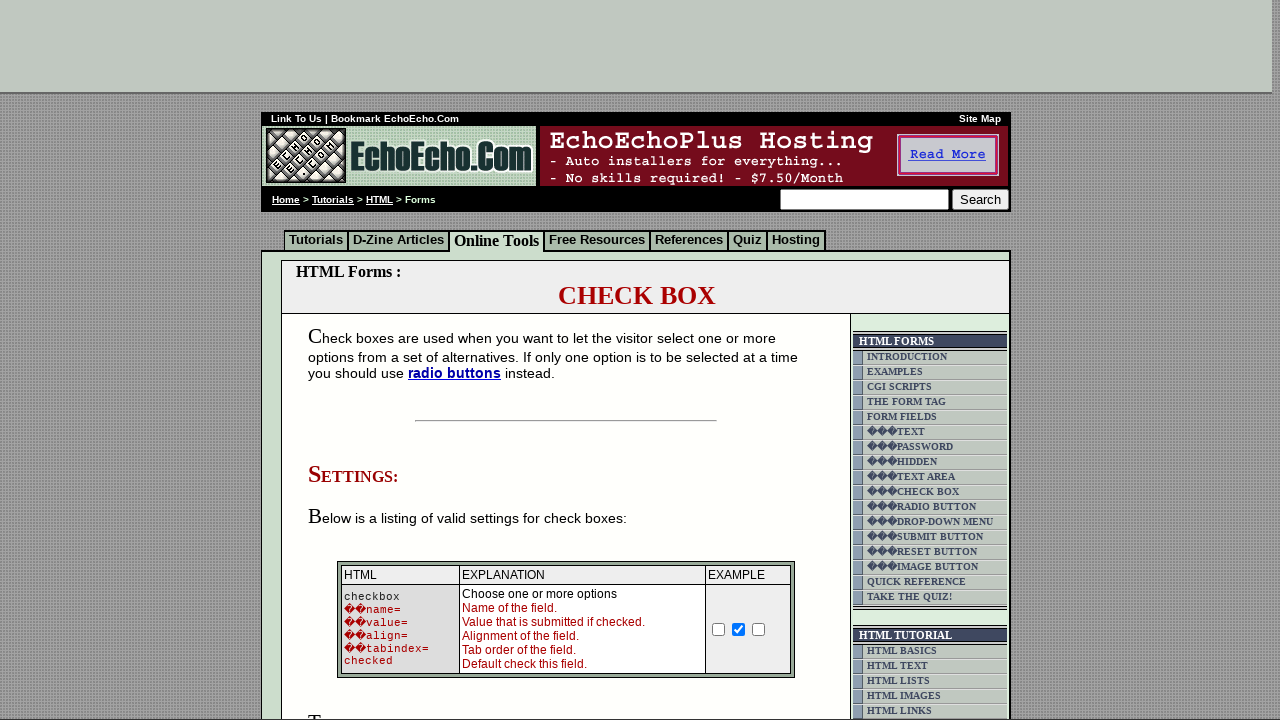

Retrieved all checkbox elements and read their attributes
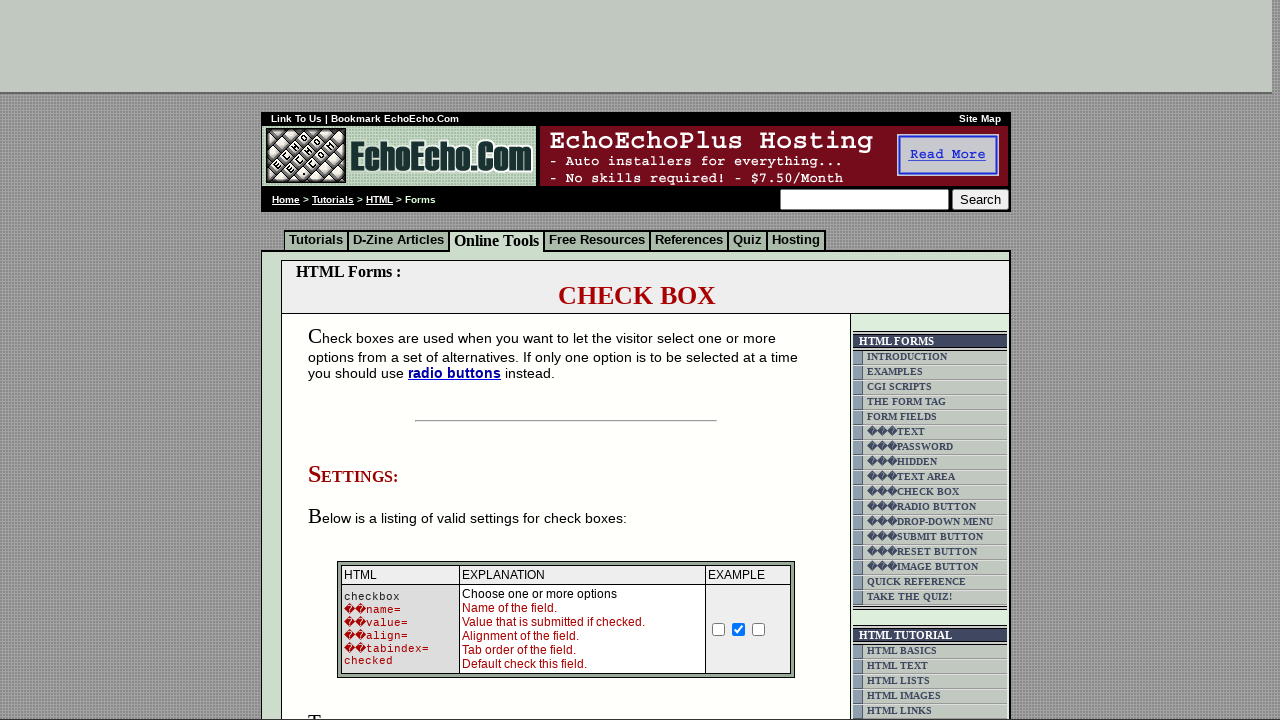

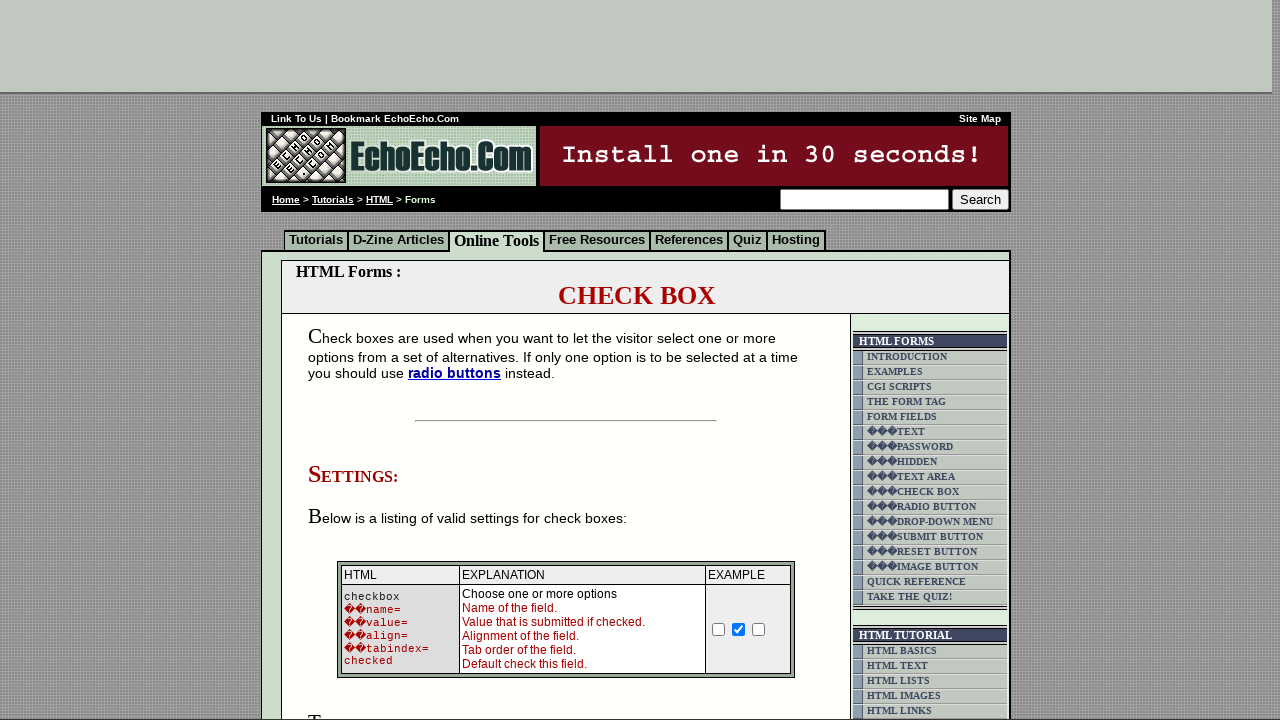